Tests show/hide functionality on table rows by clicking hide buttons on individual rows and then clicking a show all button to restore visibility.

Starting URL: https://tp3b-assurance.tgoulet.com

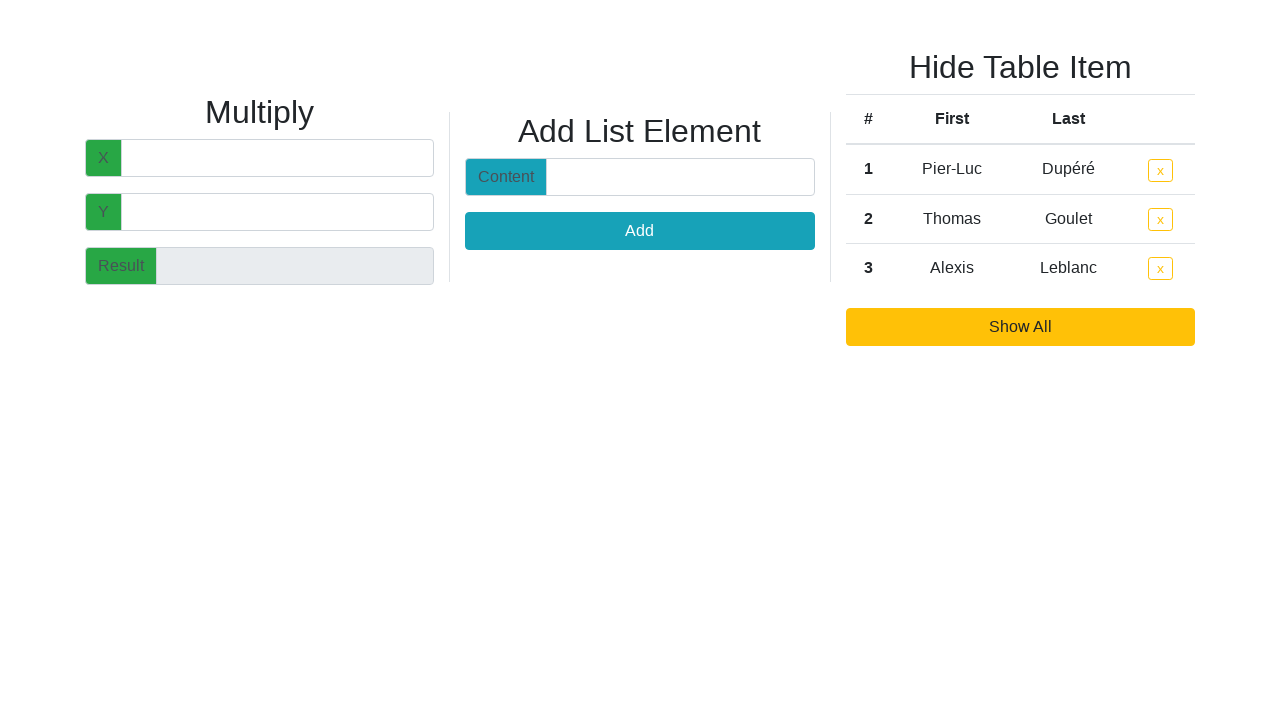

Clicked hide button on row 1 at (1160, 170) on #test3-row1 button
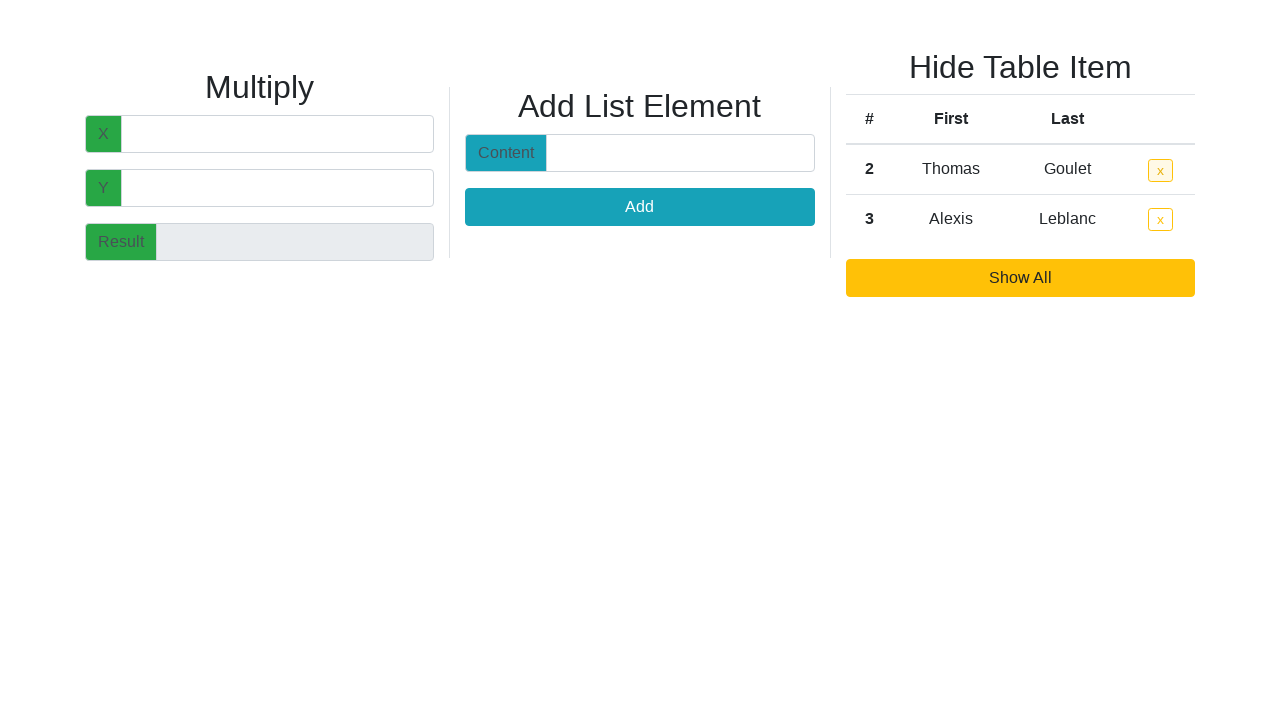

Waited 200ms for display change after hiding row 1
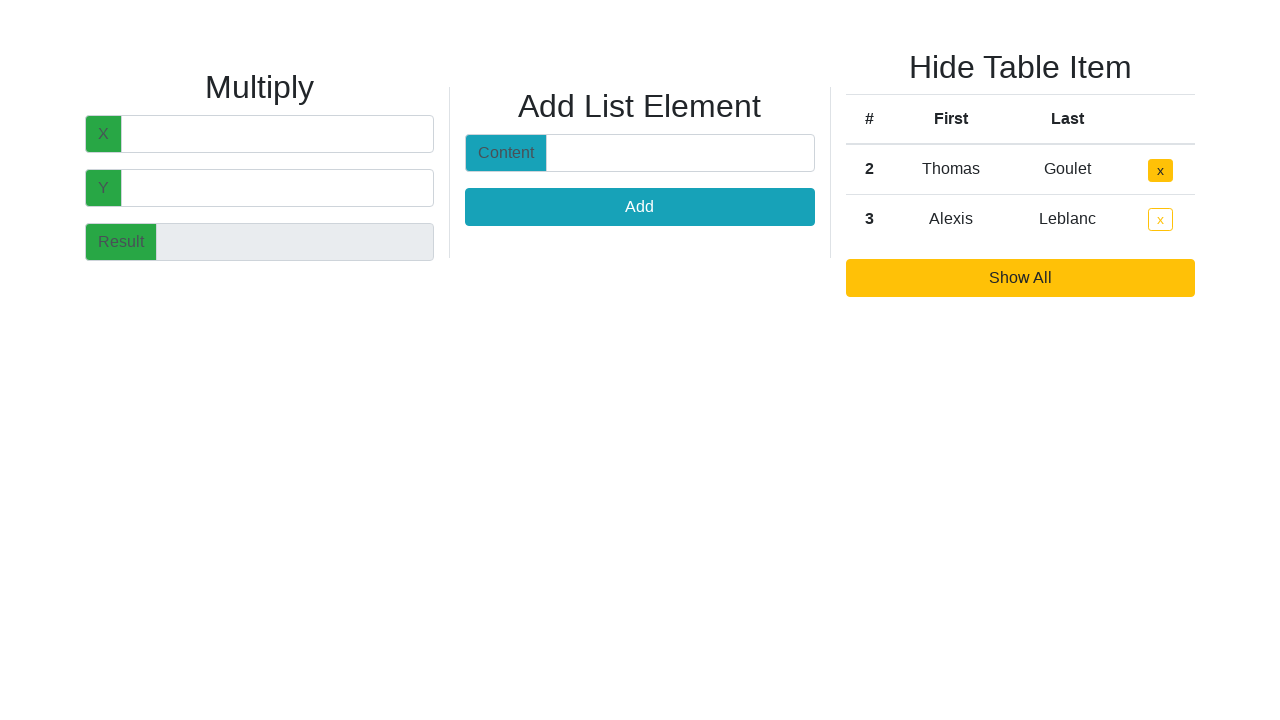

Clicked hide button on row 2 at (1160, 170) on #test3-row2 button
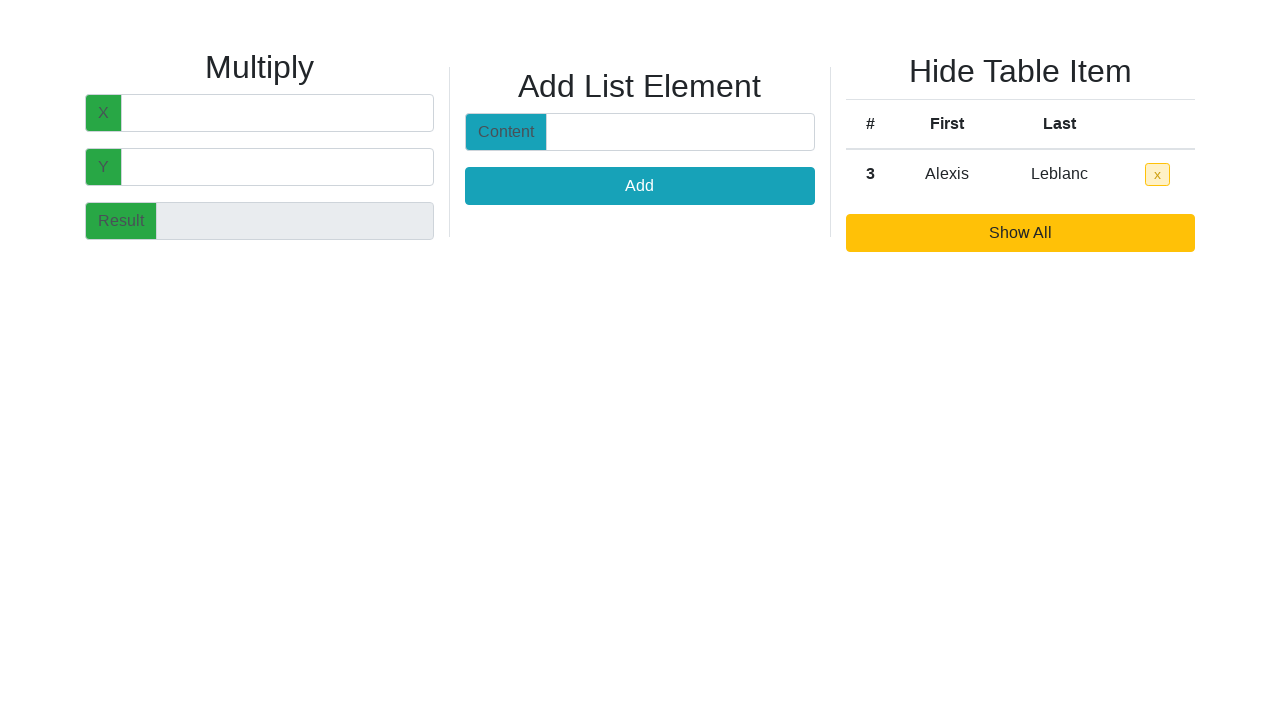

Waited 200ms for display change after hiding row 2
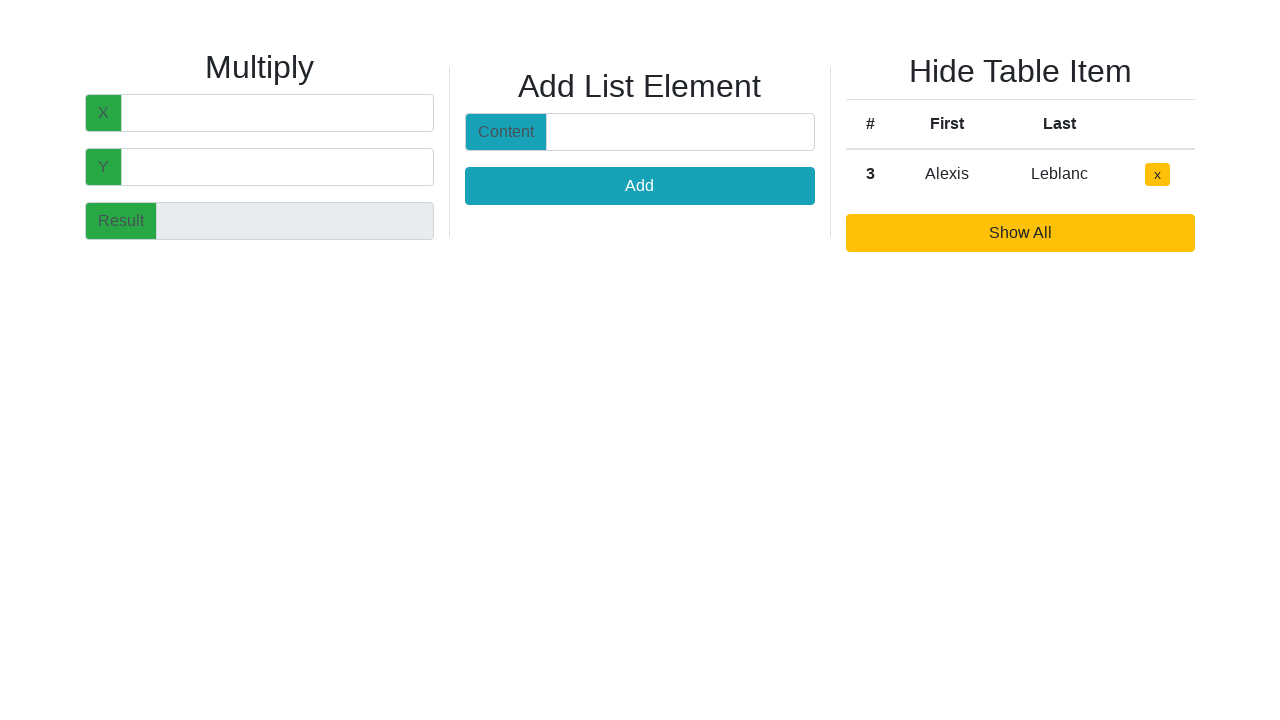

Clicked 'Show All' button to restore visibility of all rows at (1020, 233) on xpath=/html/body/div/div/div[3]/button
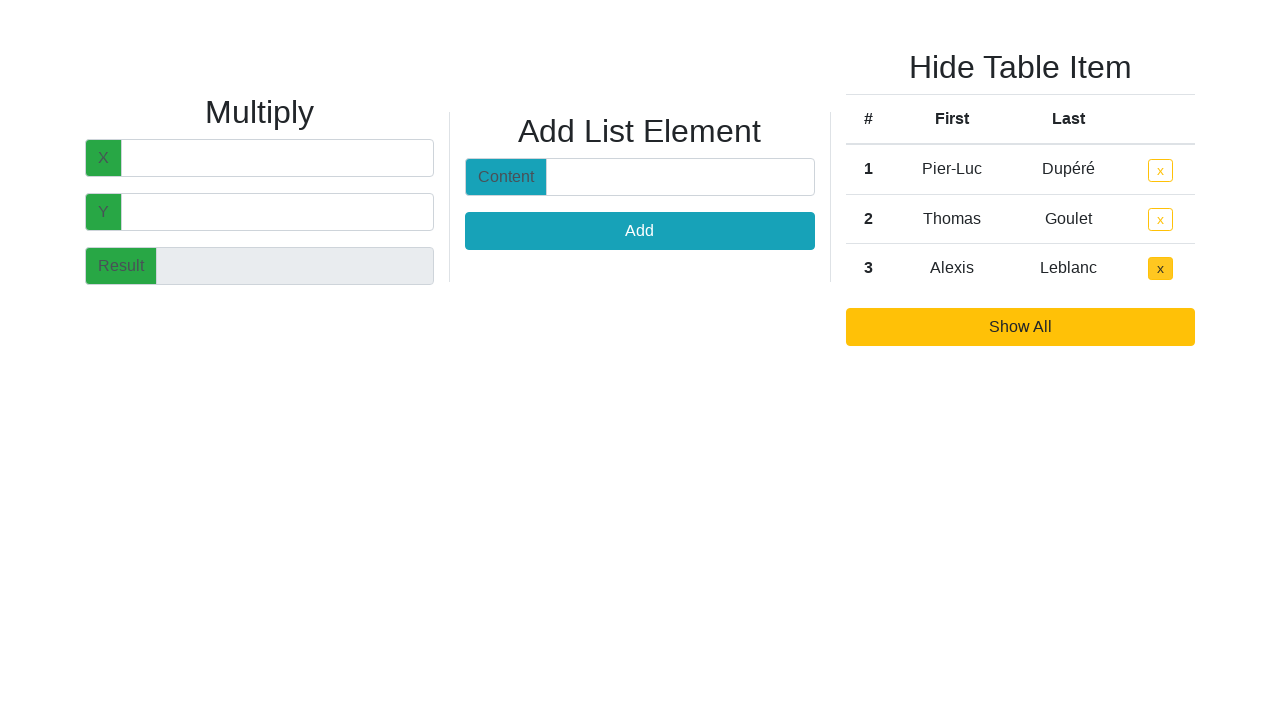

Confirmed row 1 is visible again after clicking Show All
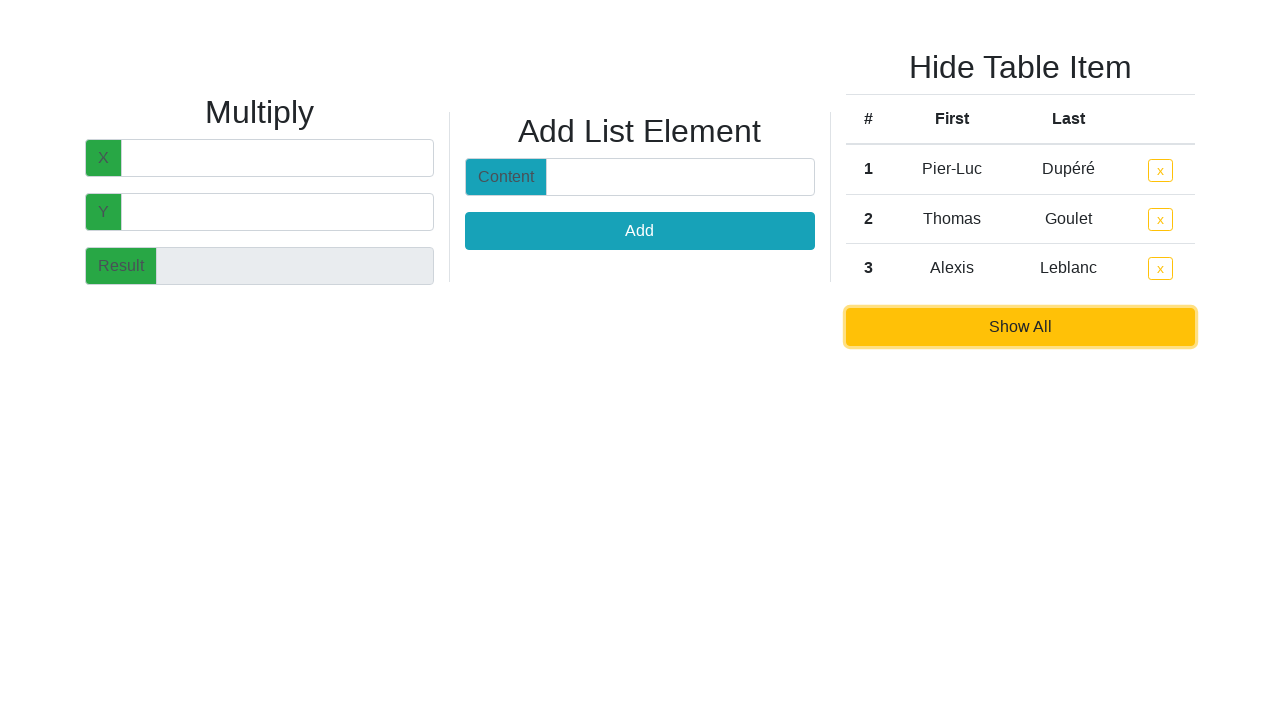

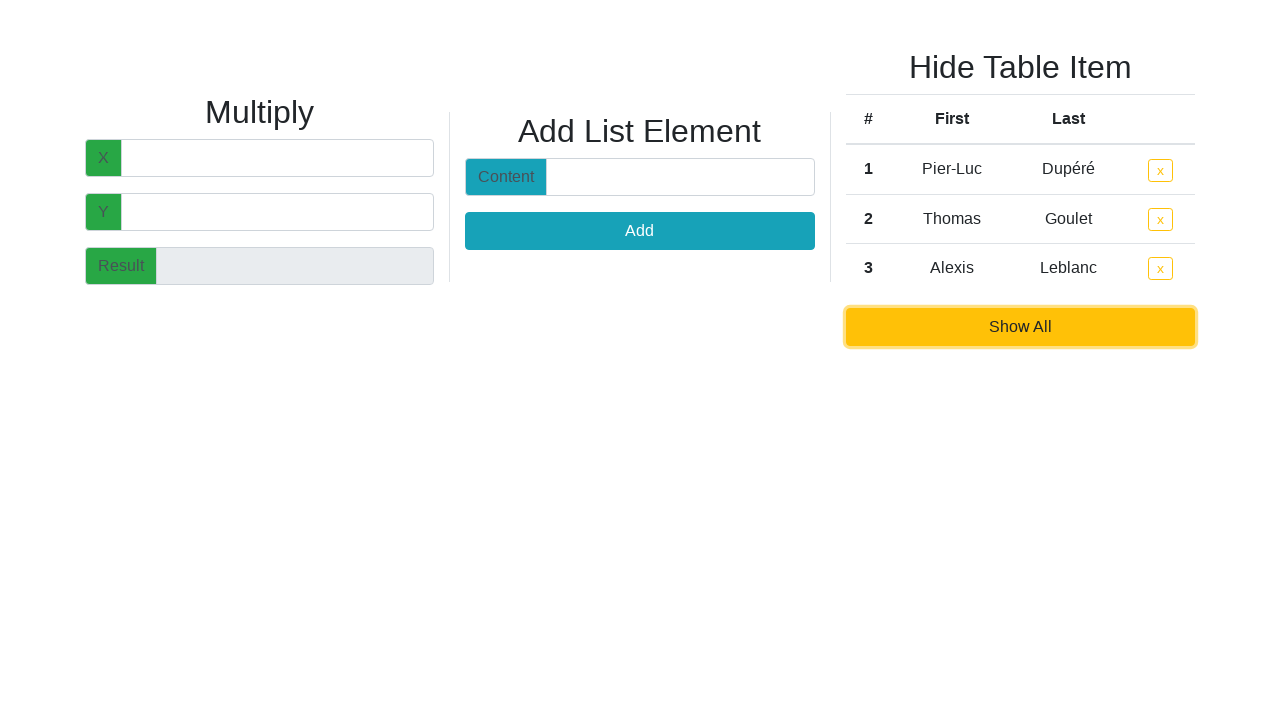